Tests window handling functionality by clicking a button that opens a new tabbed window on the Automation Testing demo site

Starting URL: http://demo.automationtesting.in/Windows.html

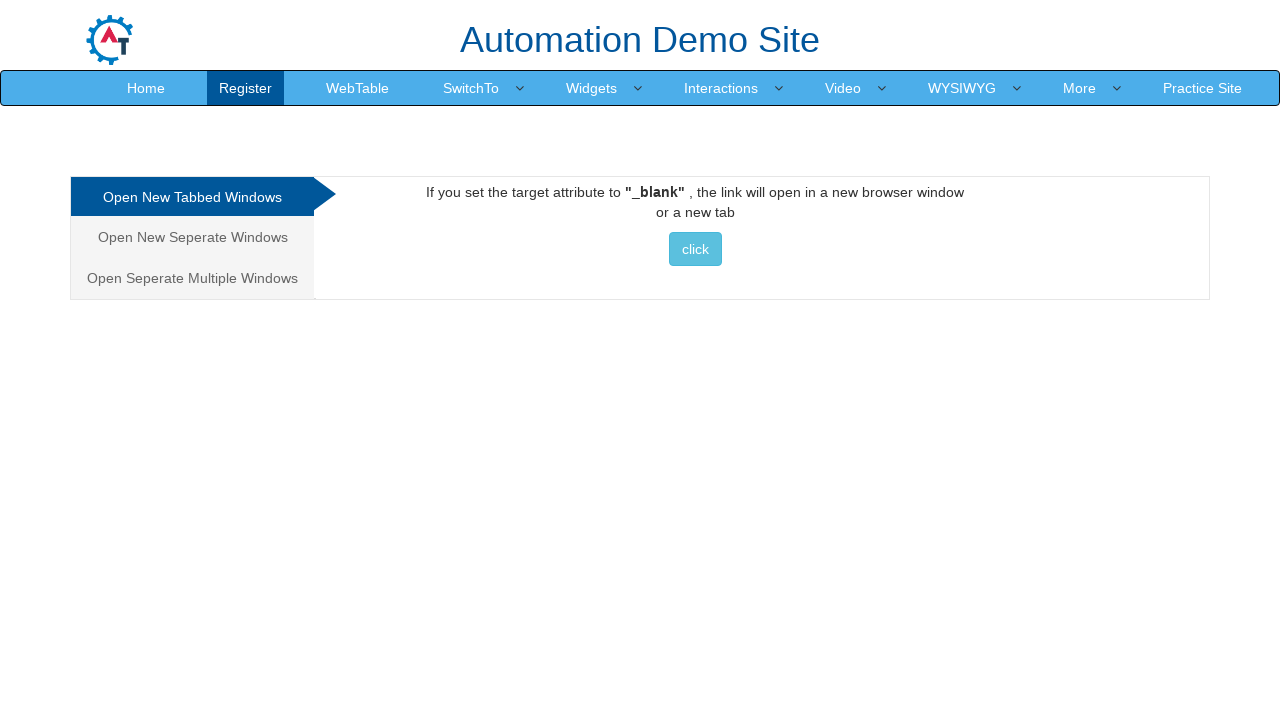

Clicked button to open a new tabbed window at (695, 249) on xpath=//*[@id="Tabbed"]/a/button
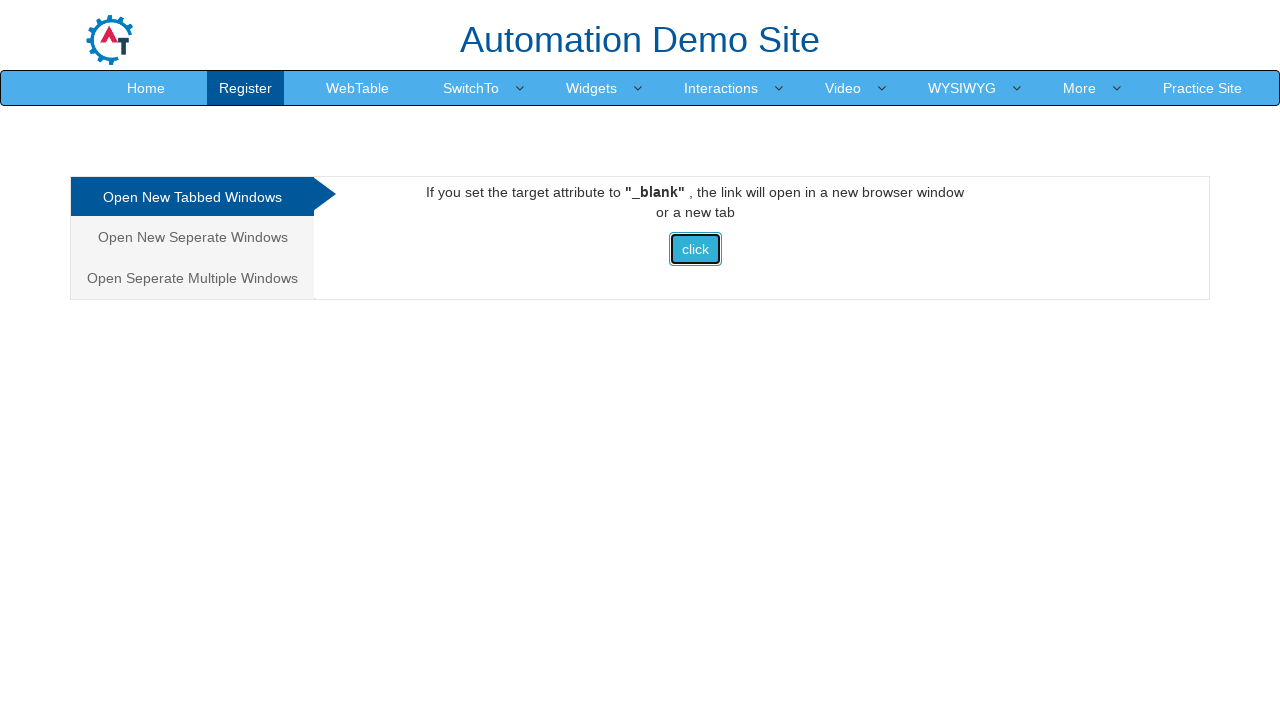

Waited 2 seconds for new window to open
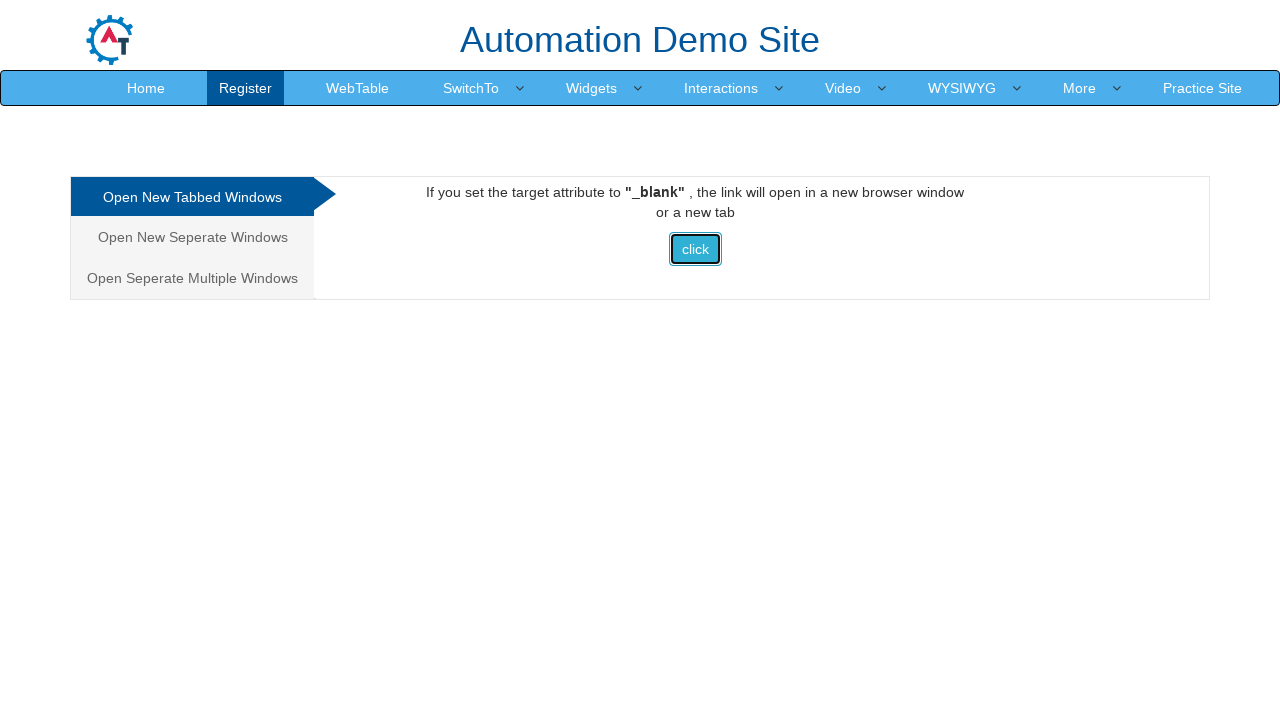

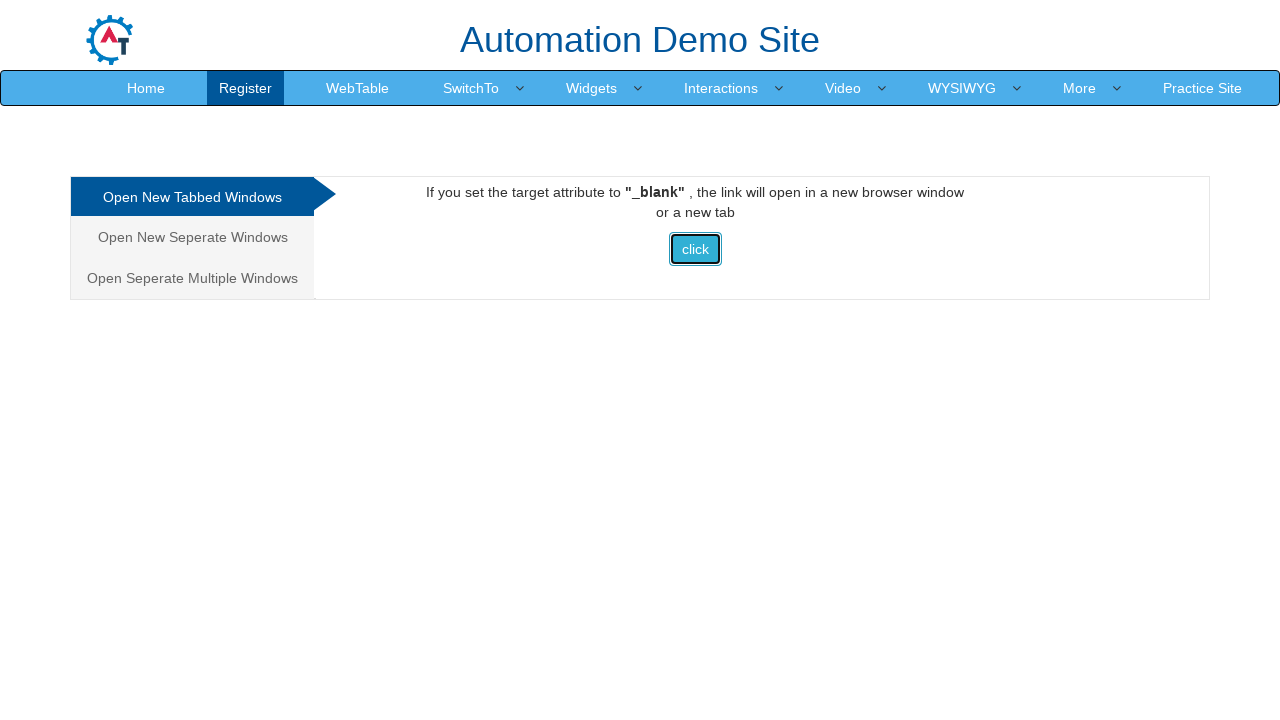